Tests a web form page by clicking on a datalist input field to interact with the dropdown datalist element

Starting URL: https://www.selenium.dev/selenium/web/web-form.html

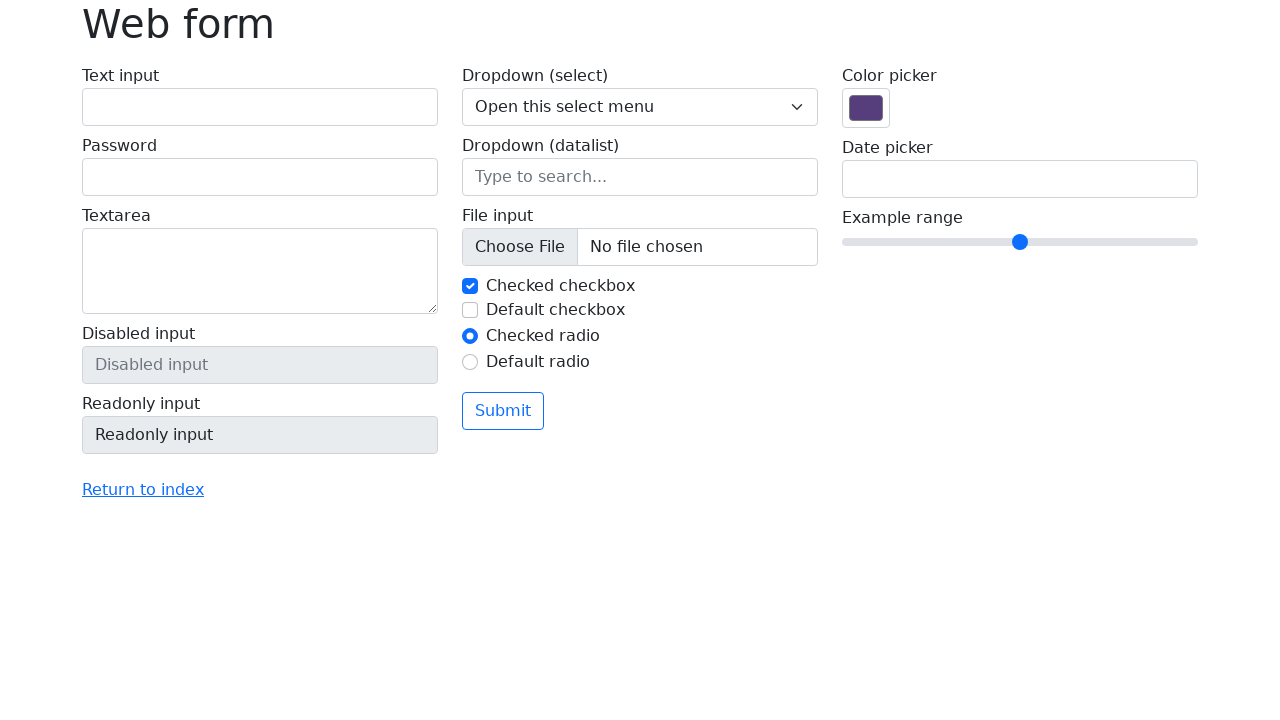

Clicked on the datalist input field to interact with the dropdown at (640, 177) on input[name='my-datalist']
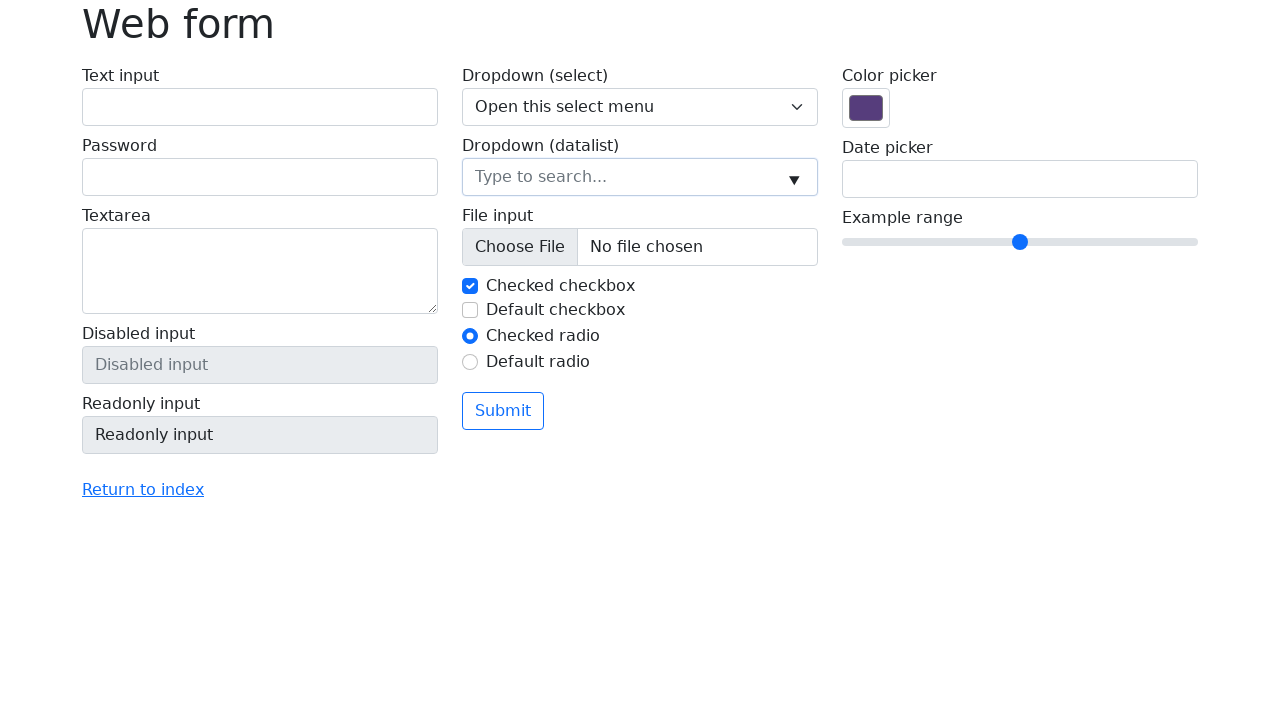

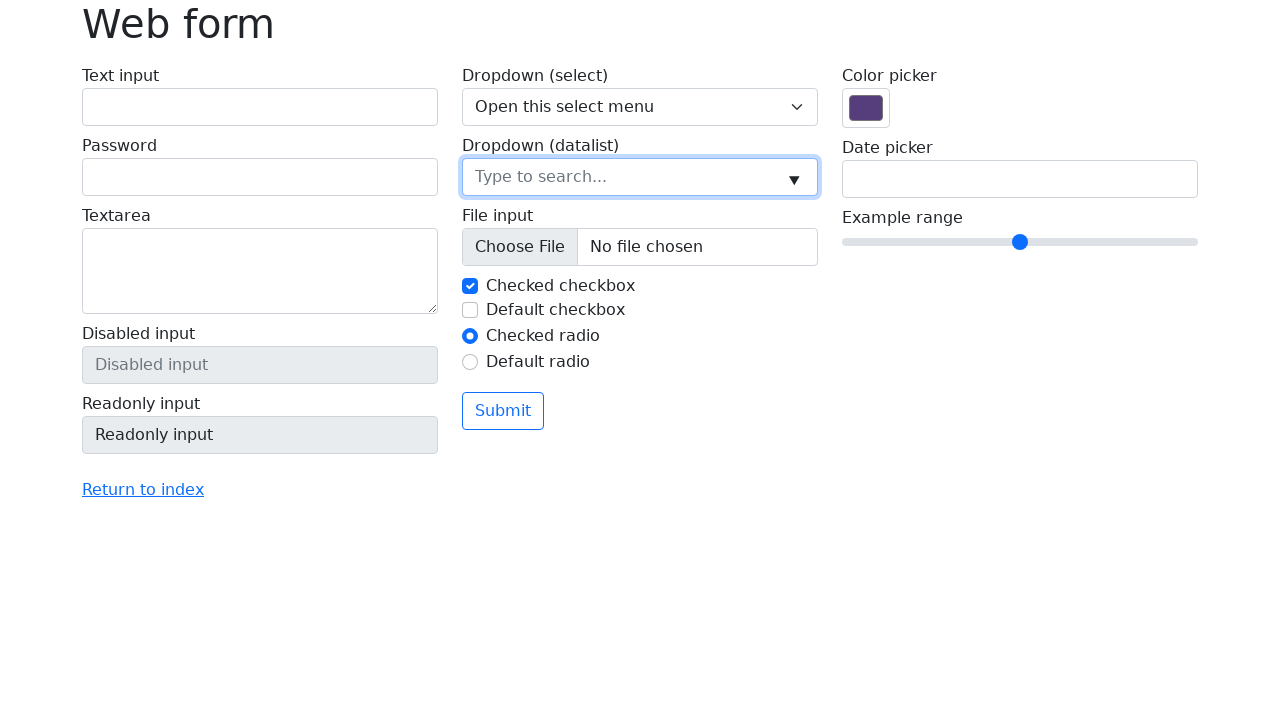